Tests sorting functionality by clicking column header and verifying the list is sorted alphabetically

Starting URL: https://rahulshettyacademy.com/seleniumPractise/#/offers

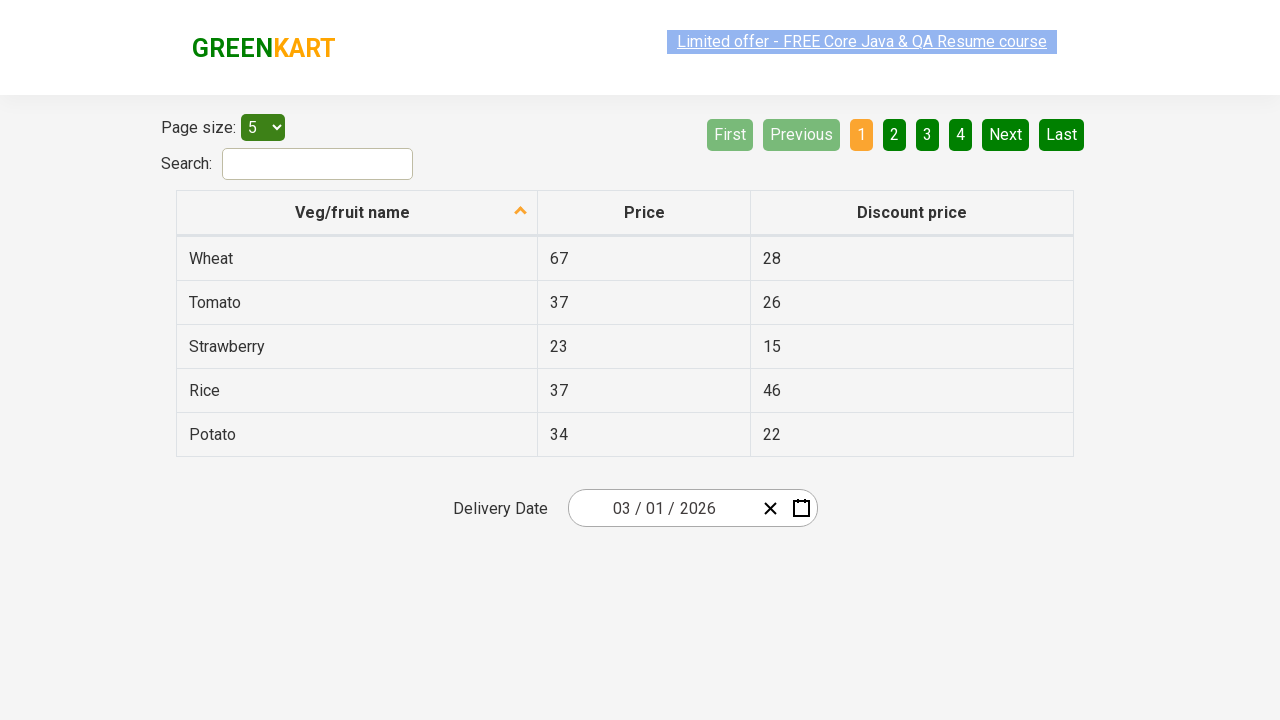

Waited for page to load (networkidle)
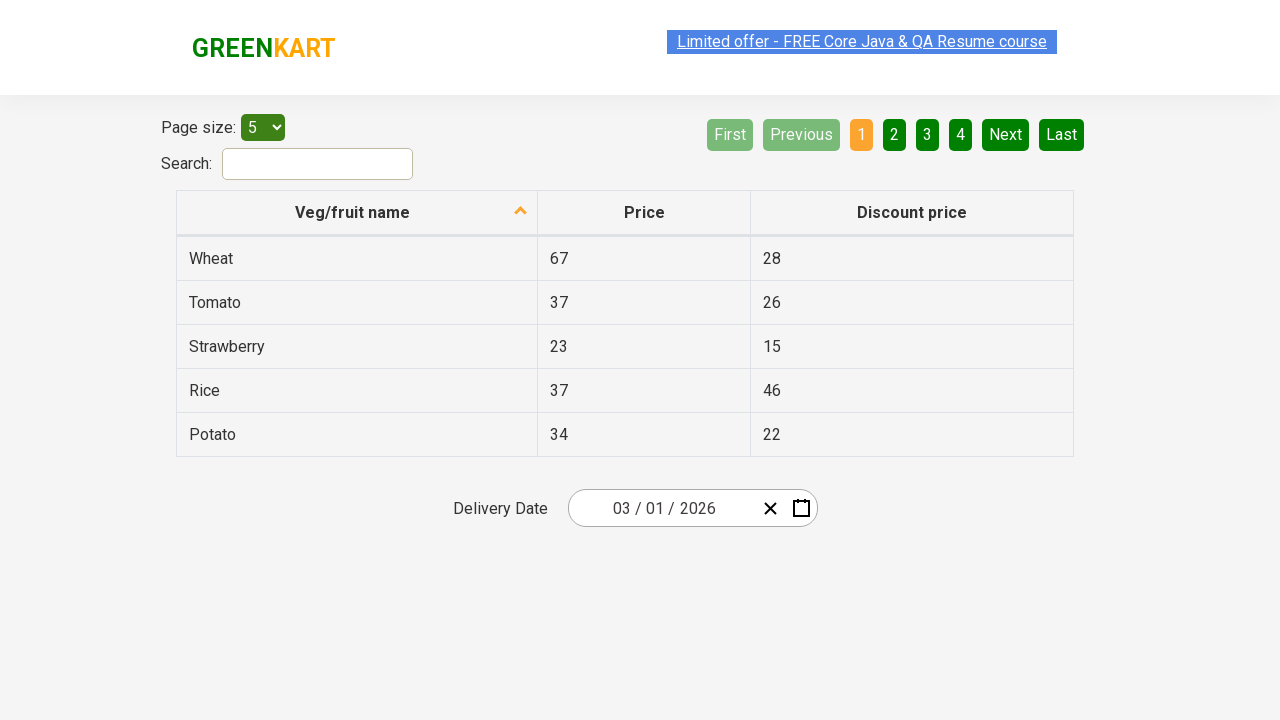

Clicked first column header to sort at (357, 213) on xpath=//tr/th[1]
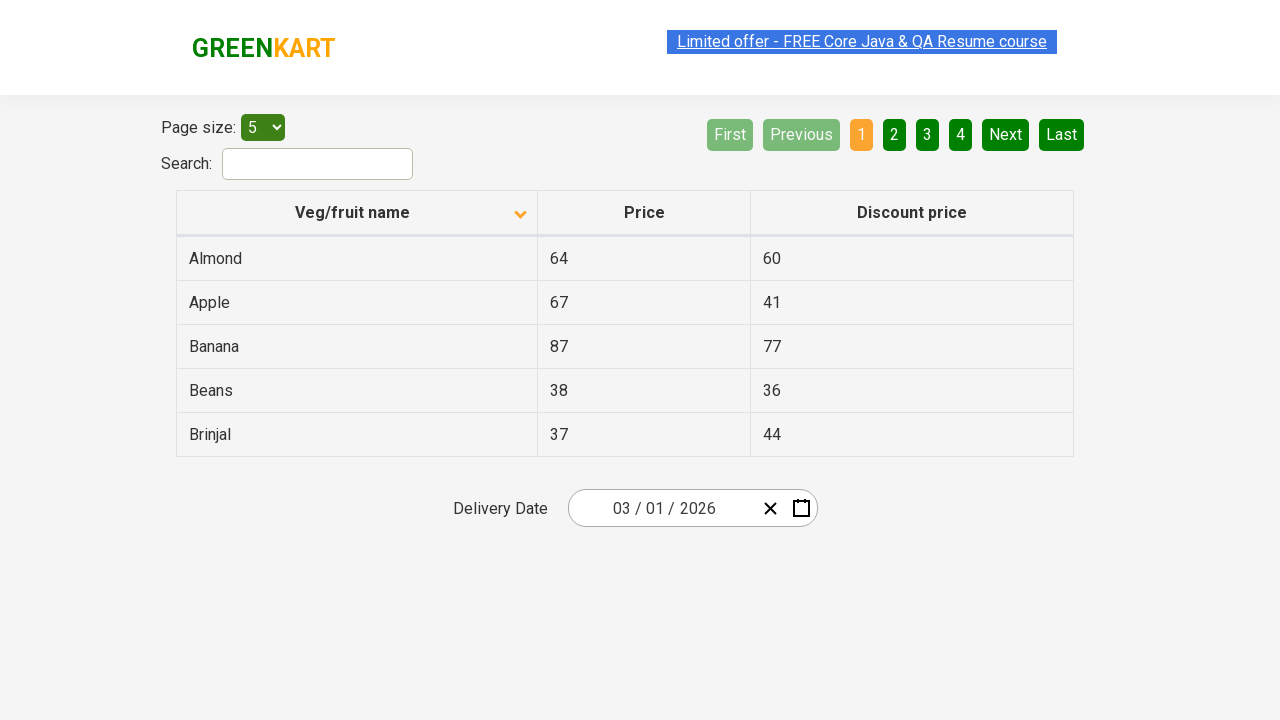

Retrieved all items from first column
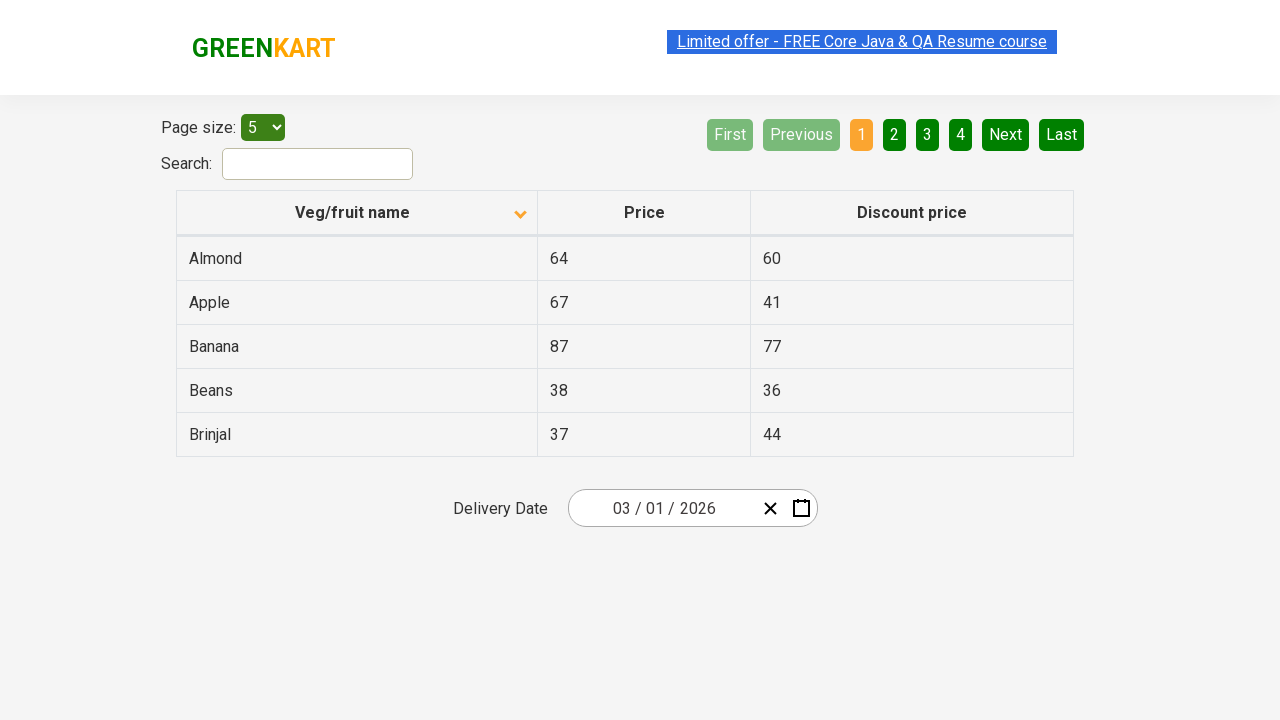

Extracted 5 text values from column items
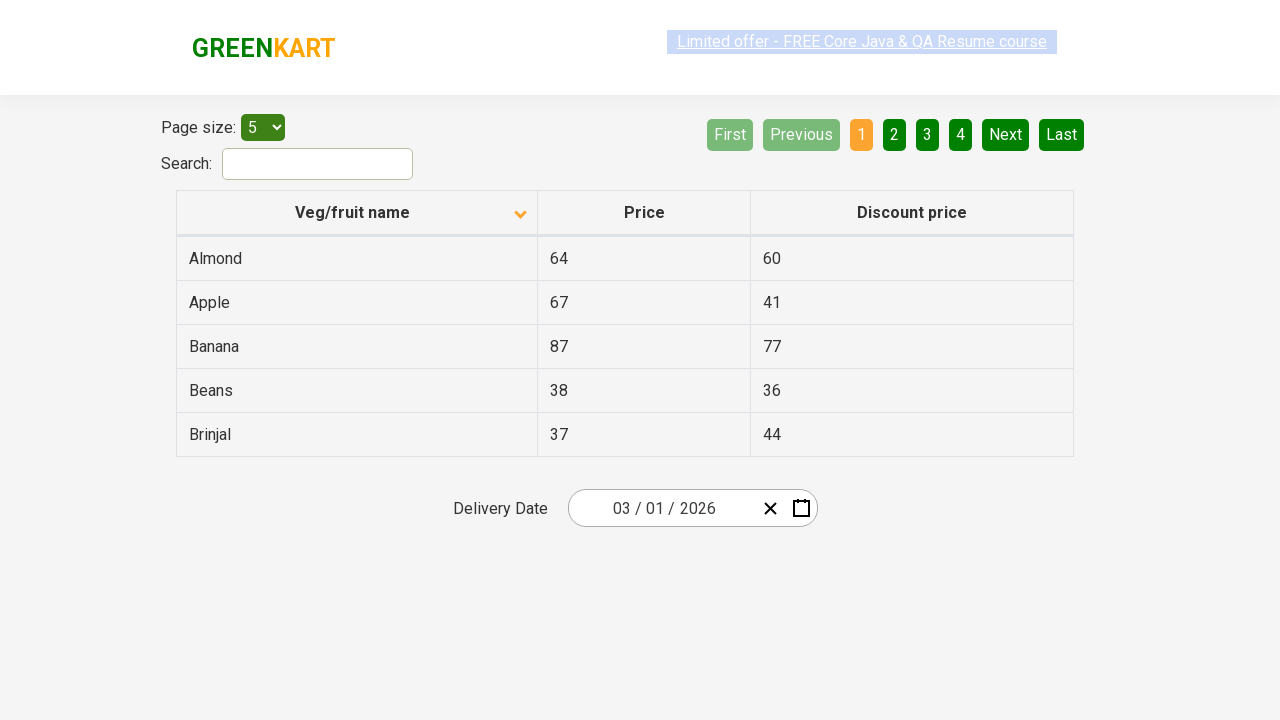

Created alphabetically sorted version of the list
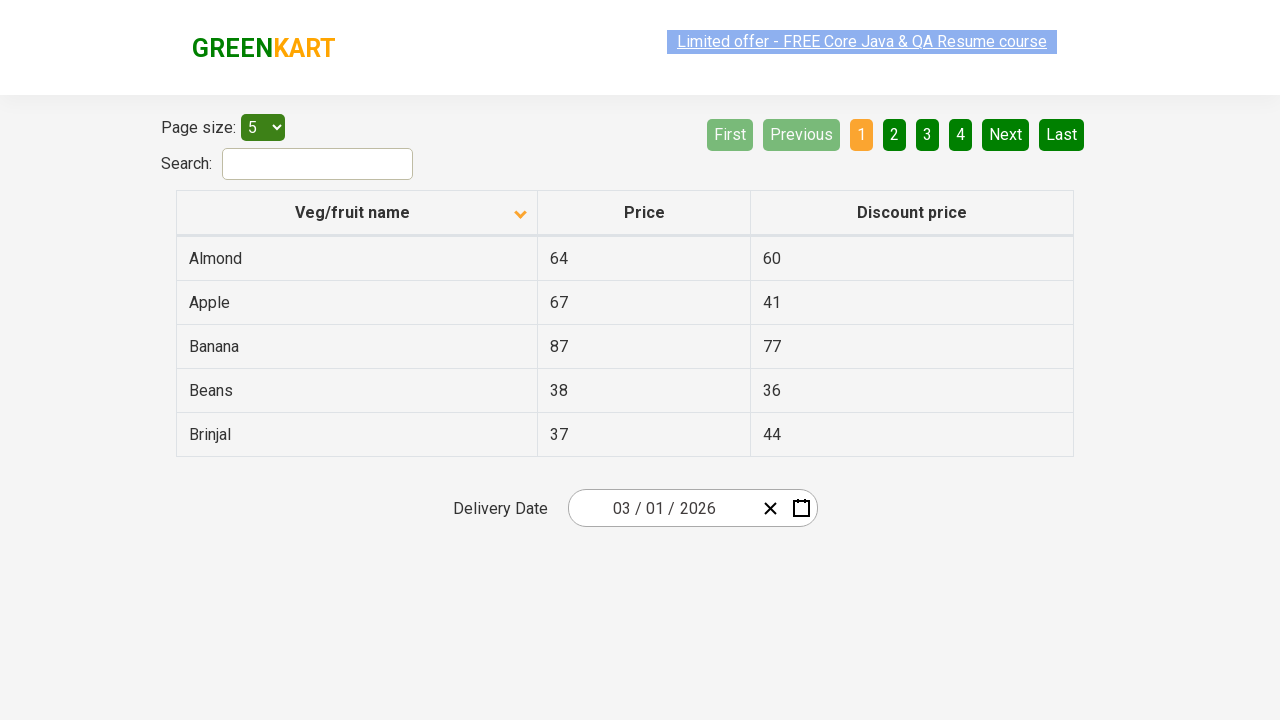

Verified that the list is sorted alphabetically
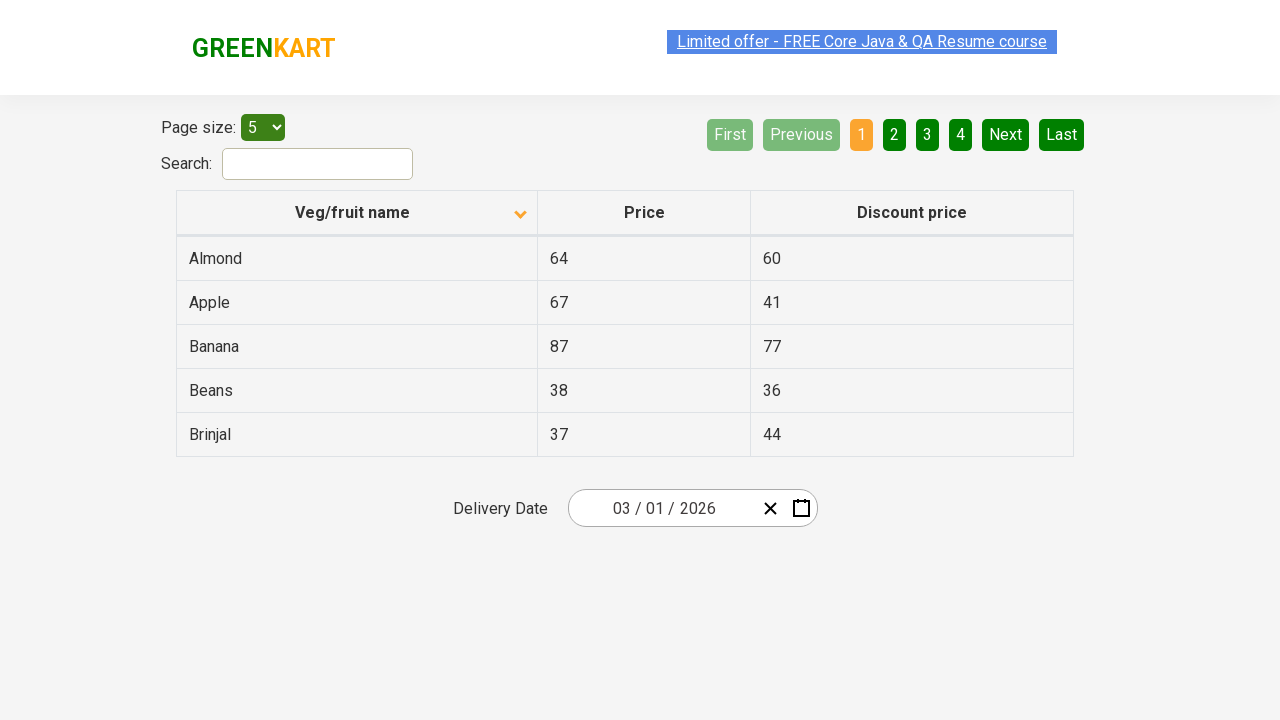

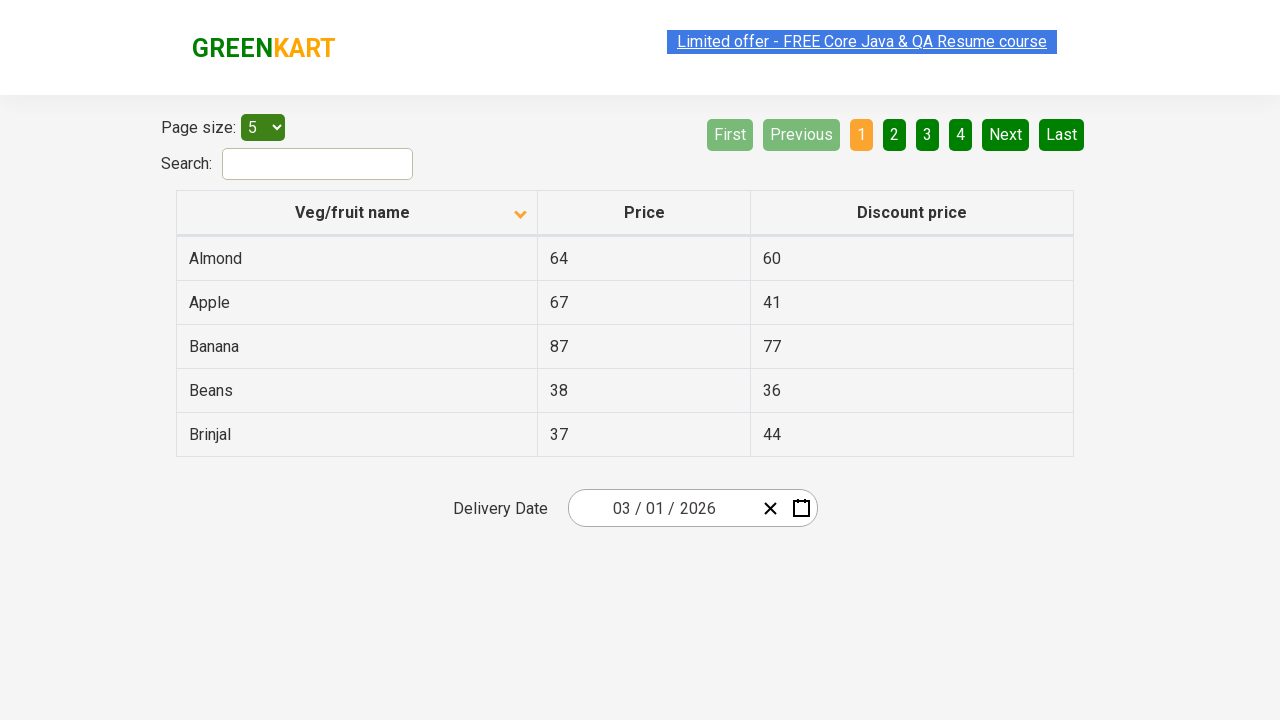